Tests radio button functionality on DemoQA site by clicking the "Yes" and "Impressive" radio buttons and verifying their selection states. The "No" radio button is disabled on this page.

Starting URL: https://demoqa.com/radio-button

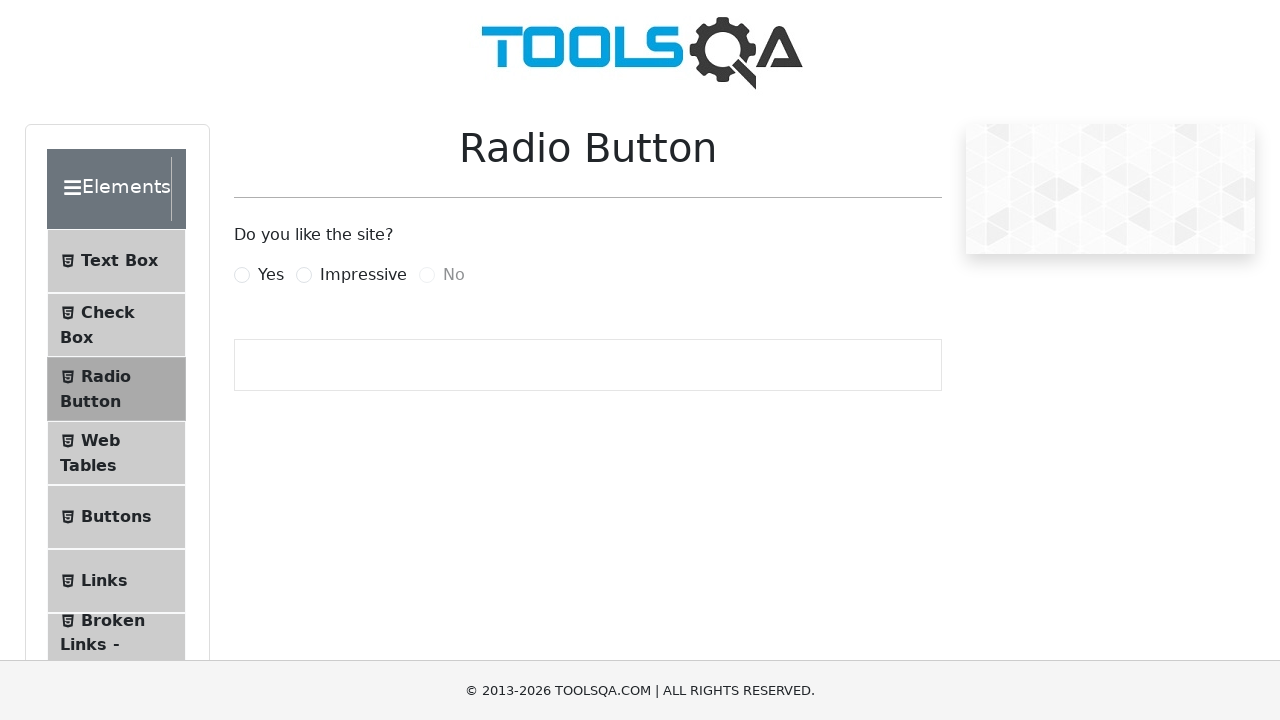

Clicked 'Yes' radio button at (271, 275) on label[for='yesRadio']
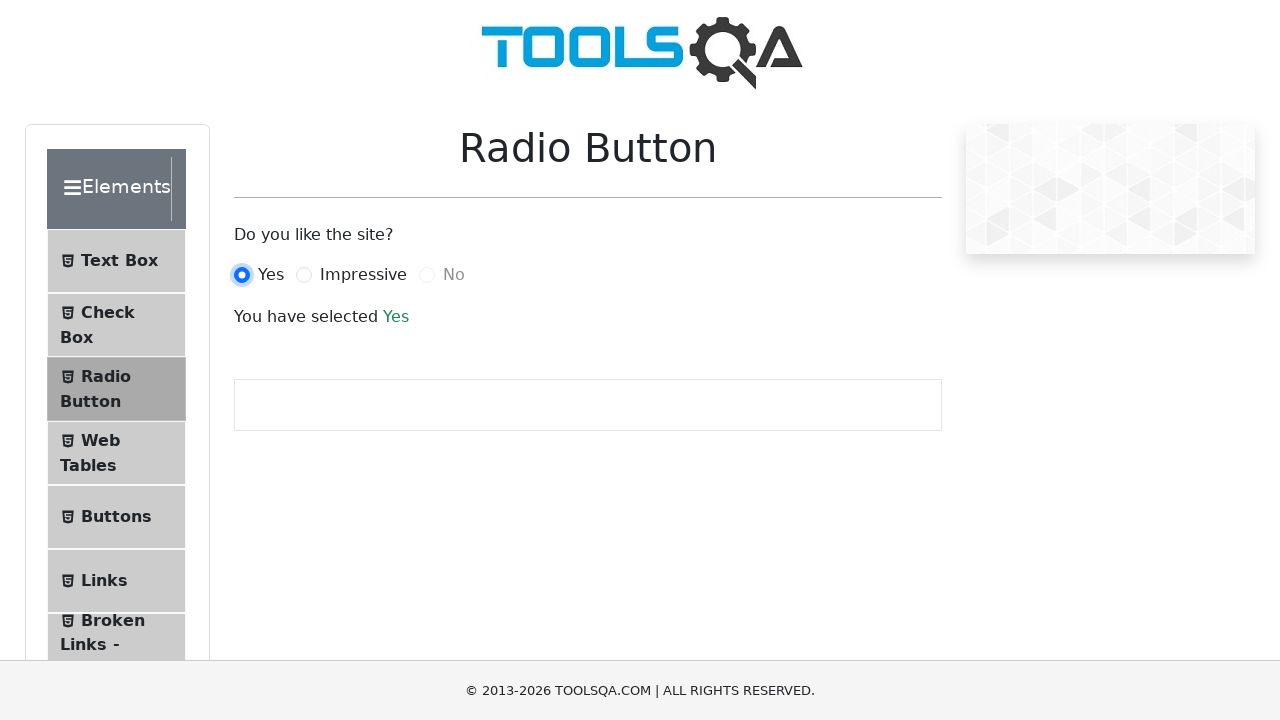

Result text element appeared
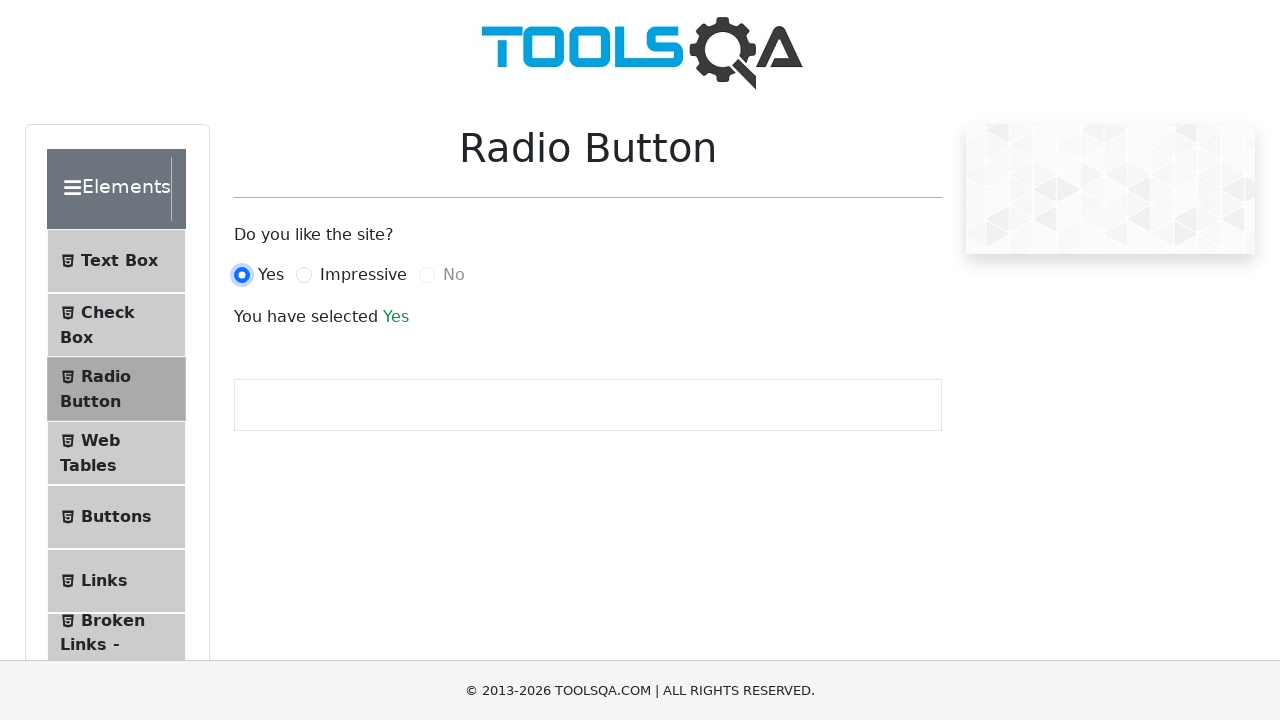

Verified 'Yes' selection - result text: You have selected Yes
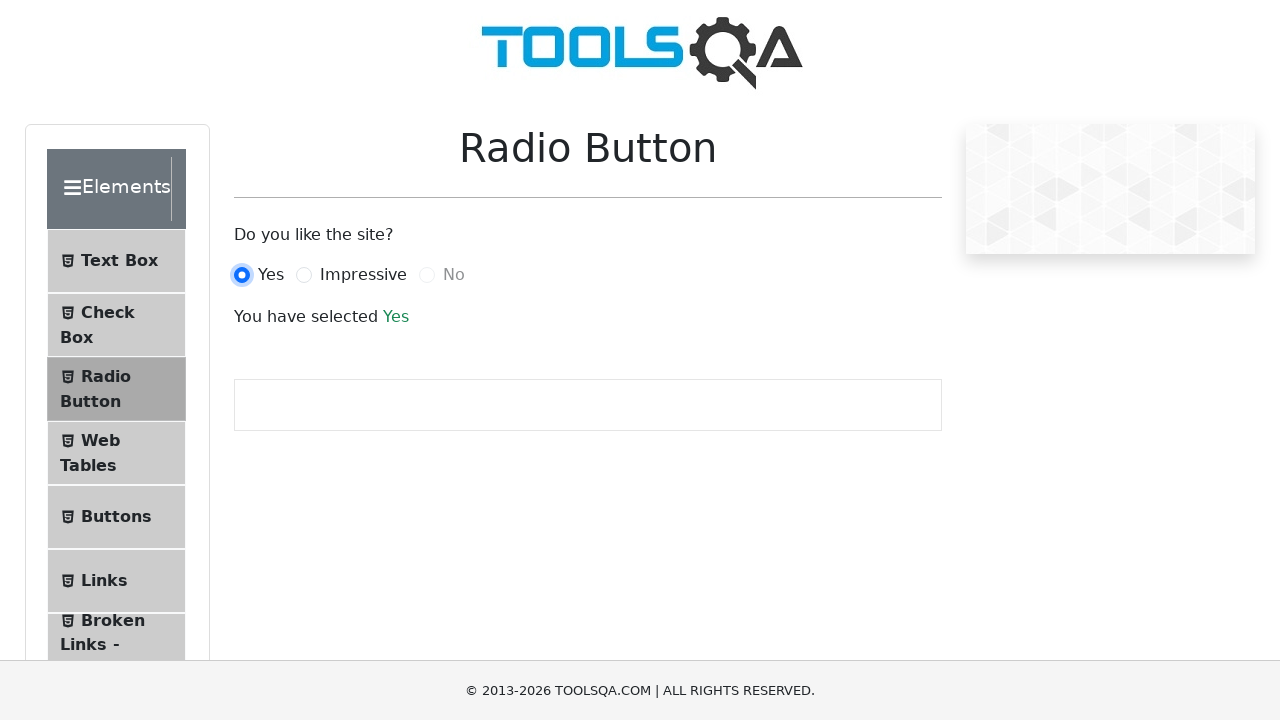

Clicked 'Impressive' radio button at (363, 275) on label[for='impressiveRadio']
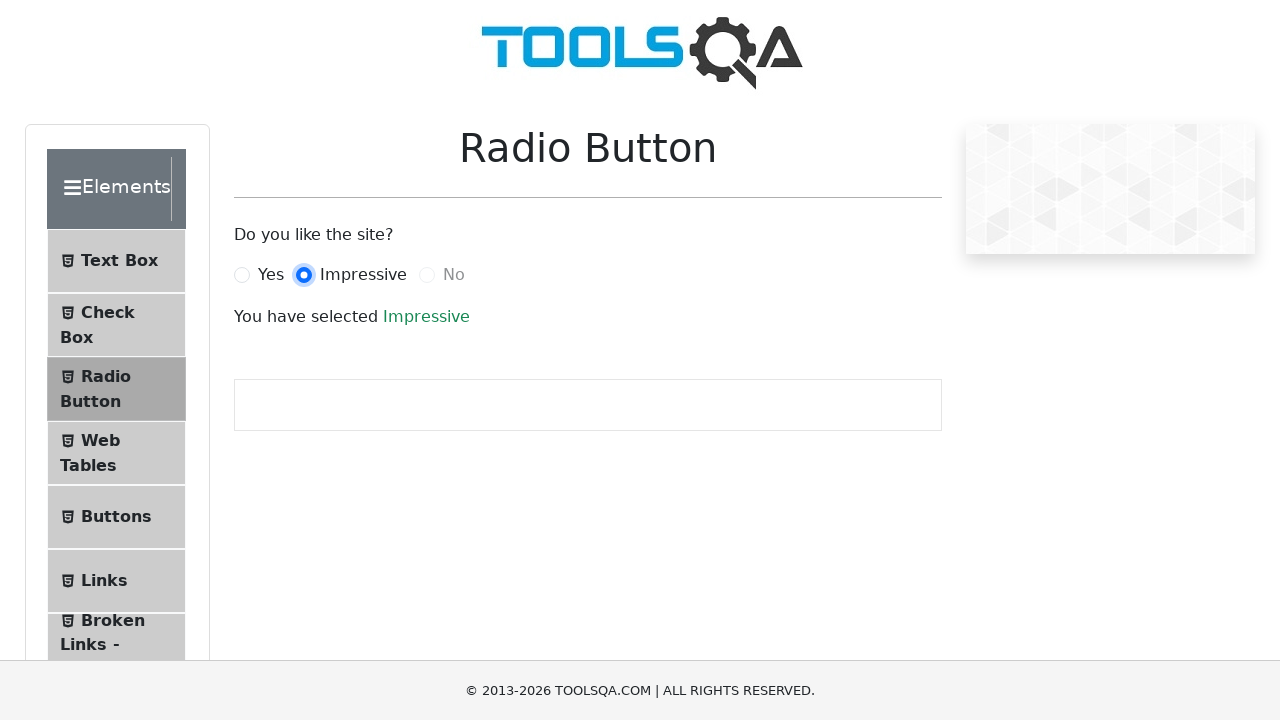

Waited for result text to update
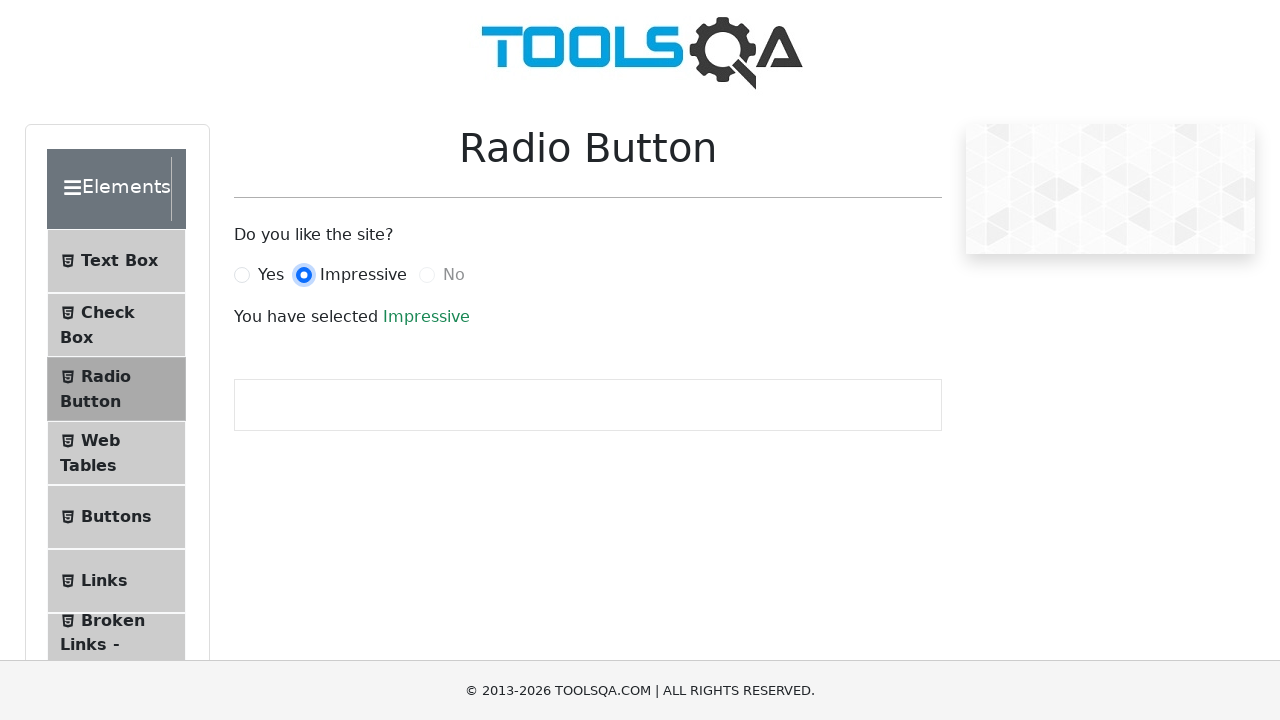

Verified 'Impressive' selection - result text: You have selected Impressive
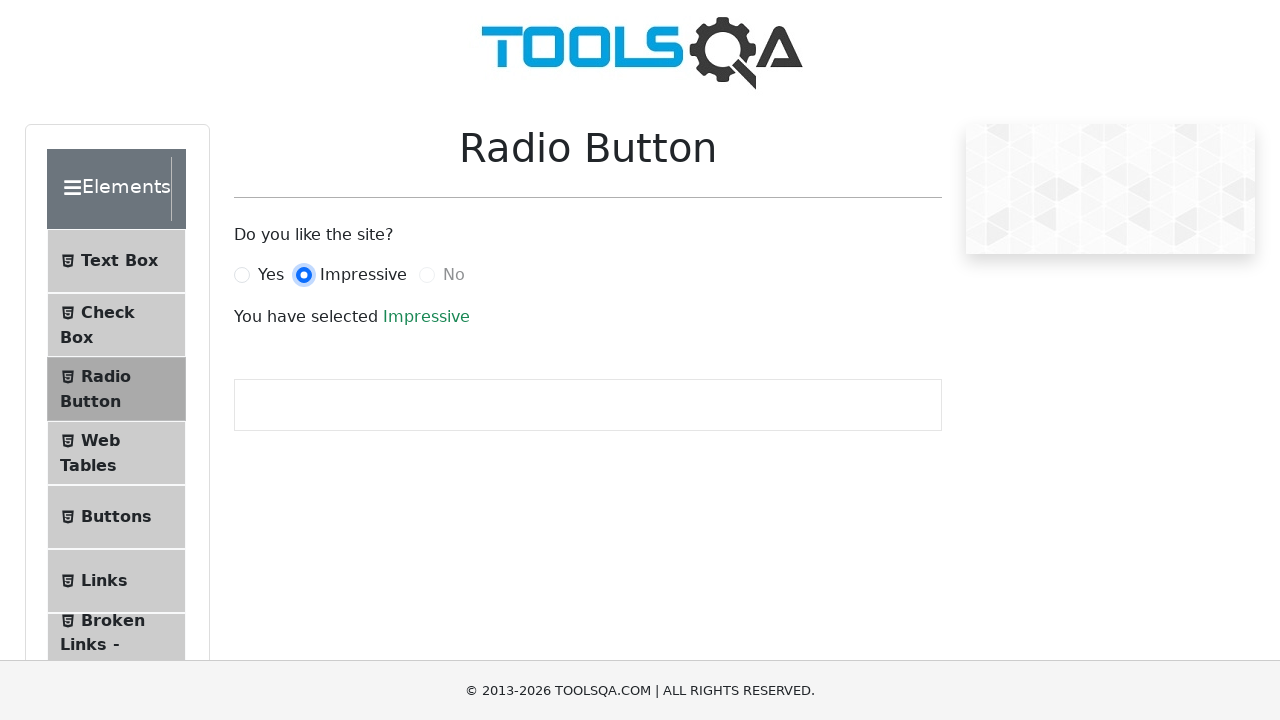

Located 'No' radio button element
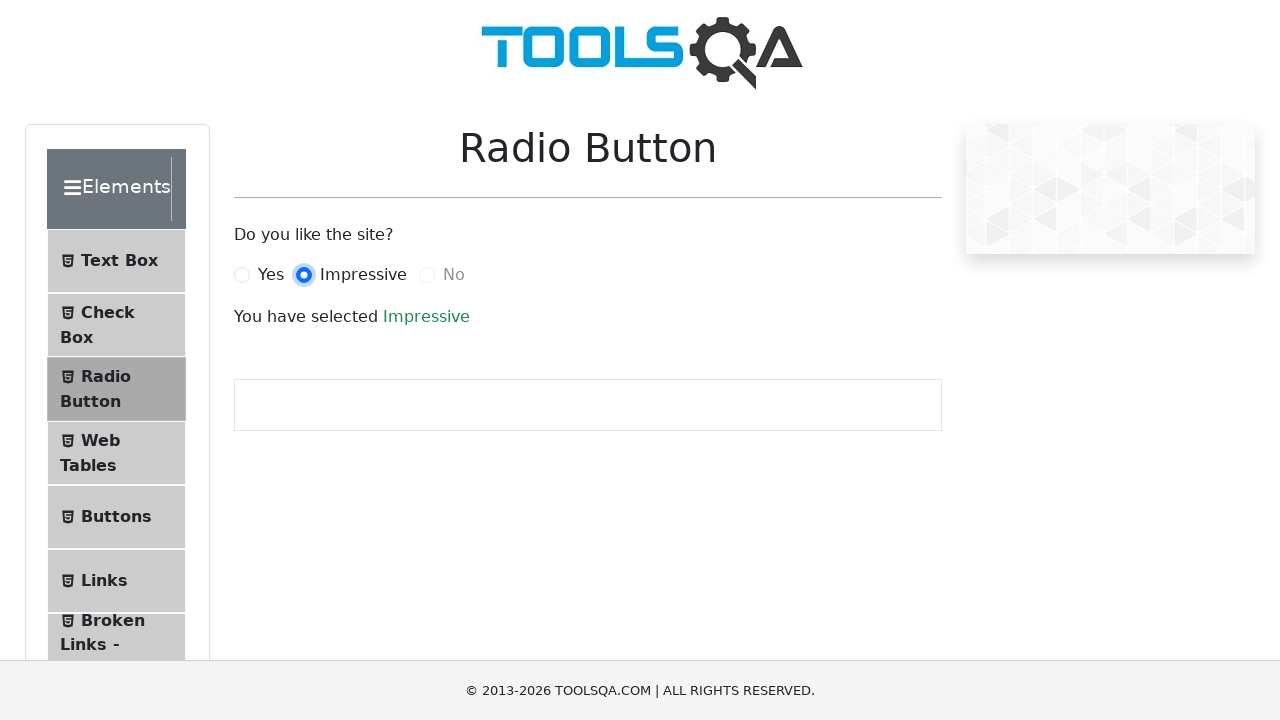

Verified 'No' radio button is disabled: True
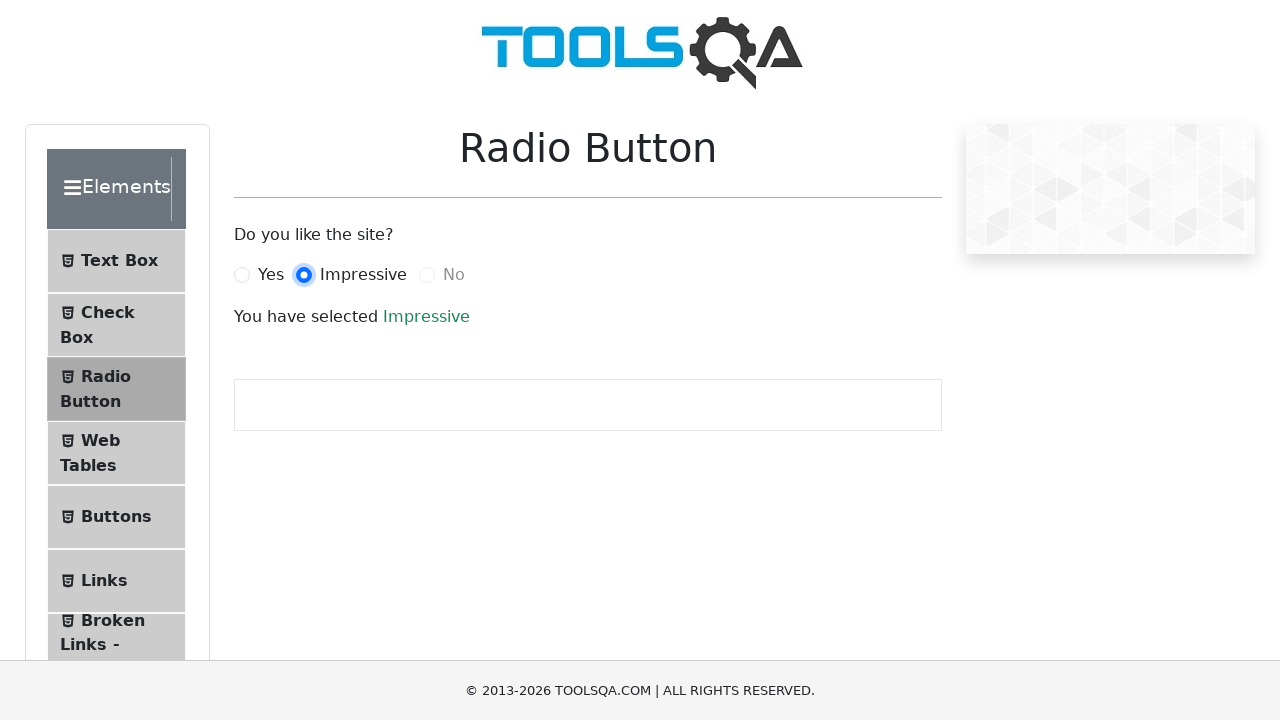

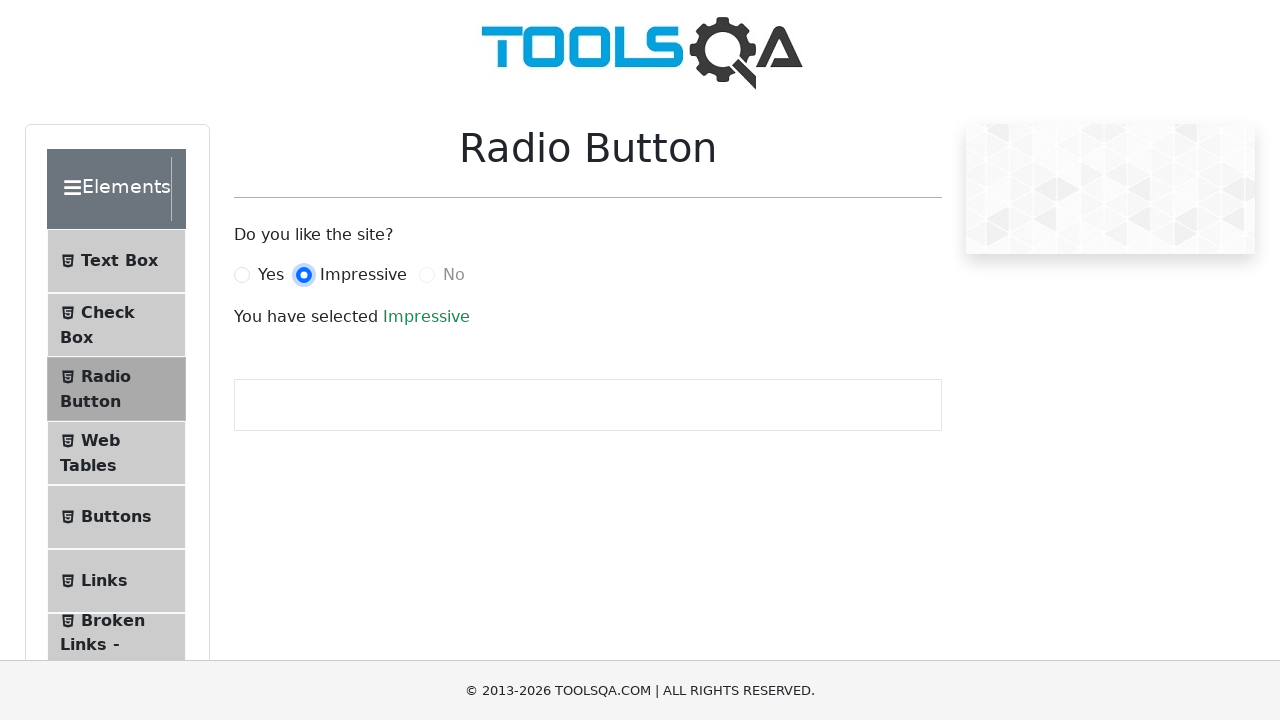